Simple page load test that navigates to Freepik homepage and verifies the page loads successfully

Starting URL: https://www.freepik.com/

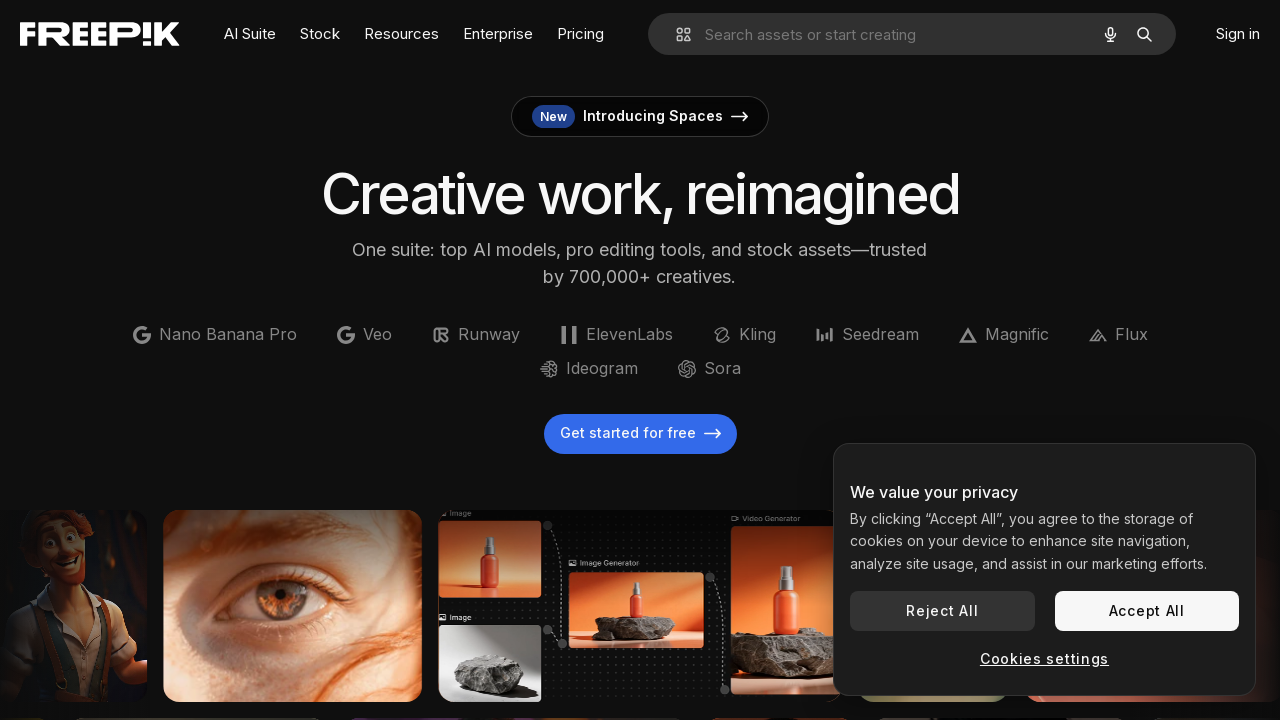

Waited for page DOM content to load
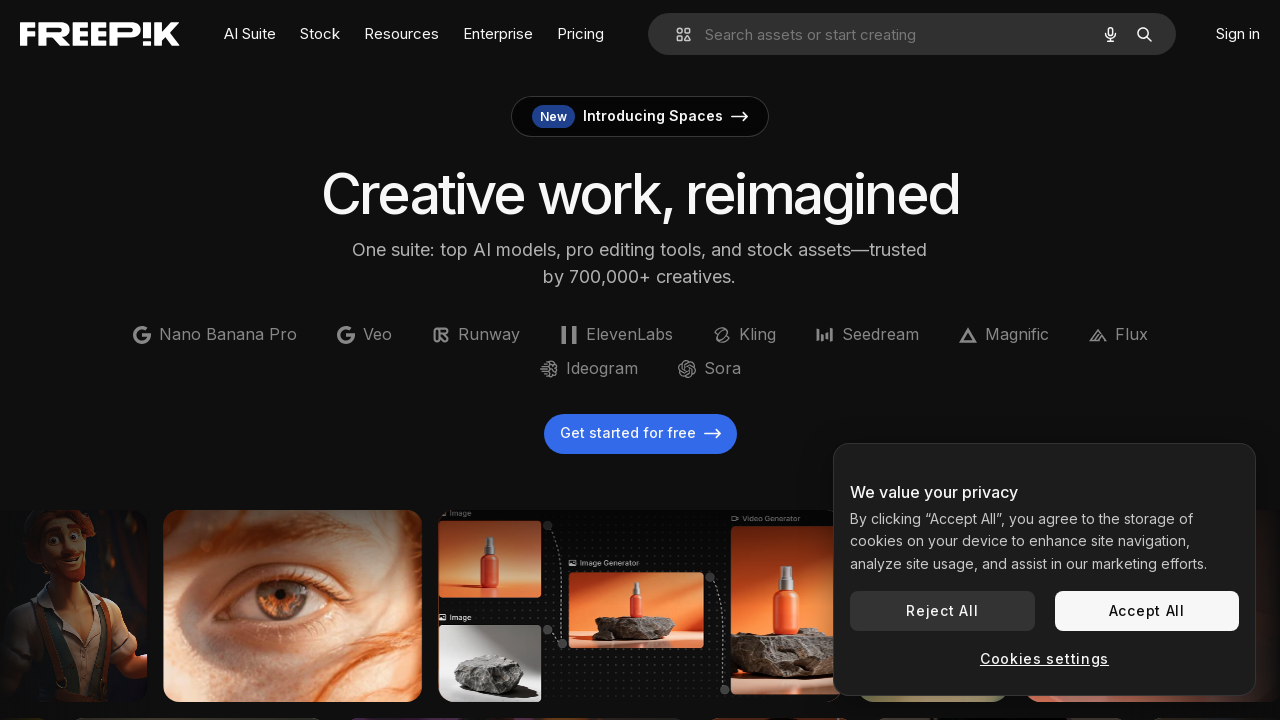

Verified body element is present on Freepik homepage
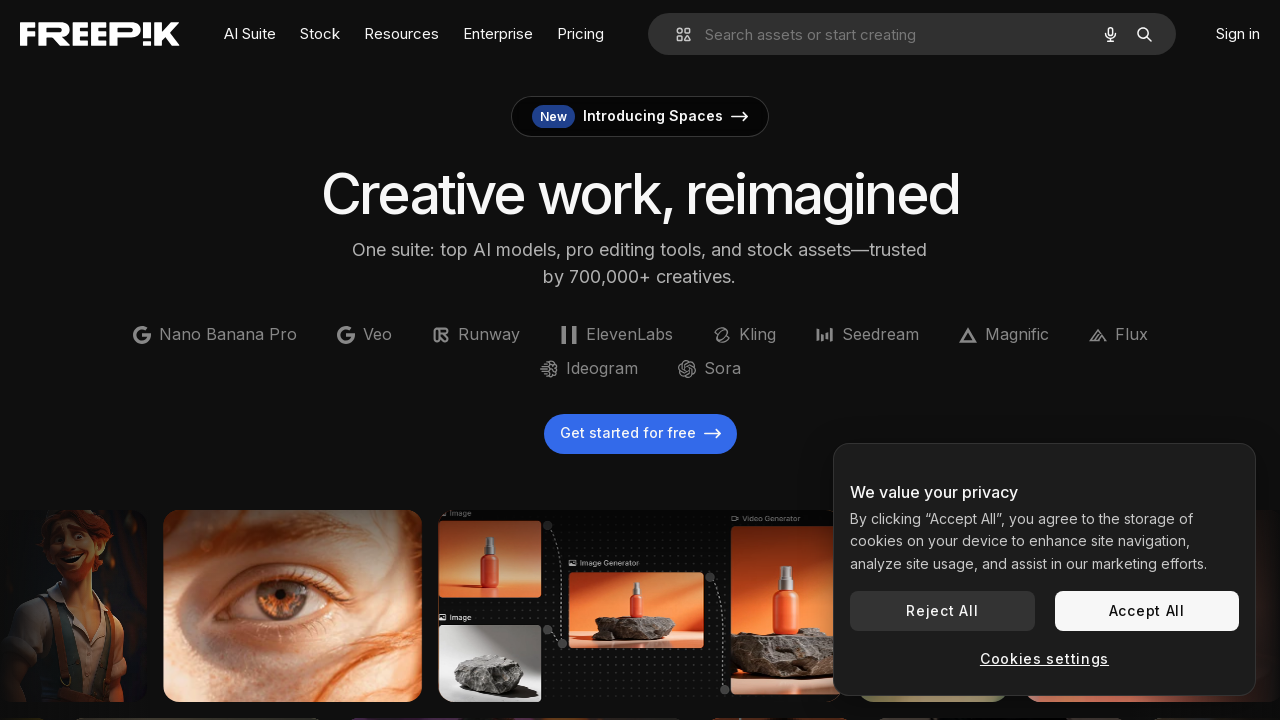

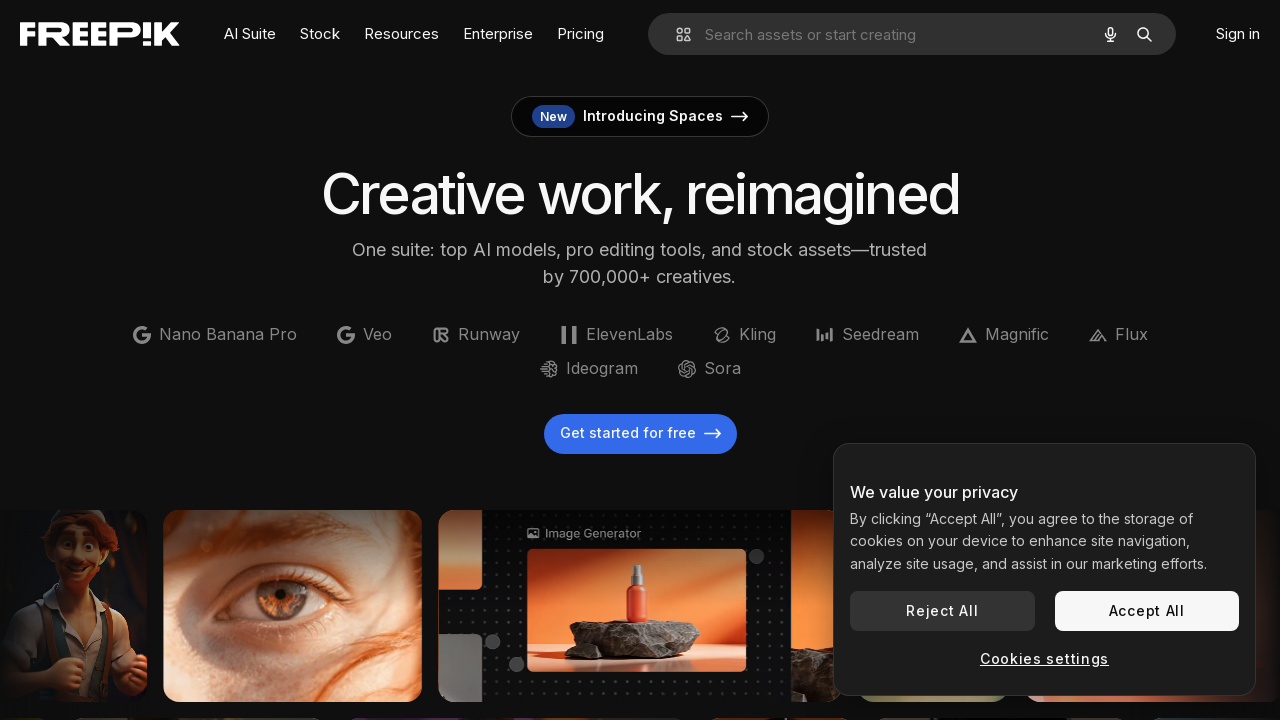